Tests radio button selection inside an accordion by expanding Accordion 2 and selecting radio options

Starting URL: https://commitquality.com/practice-accordions

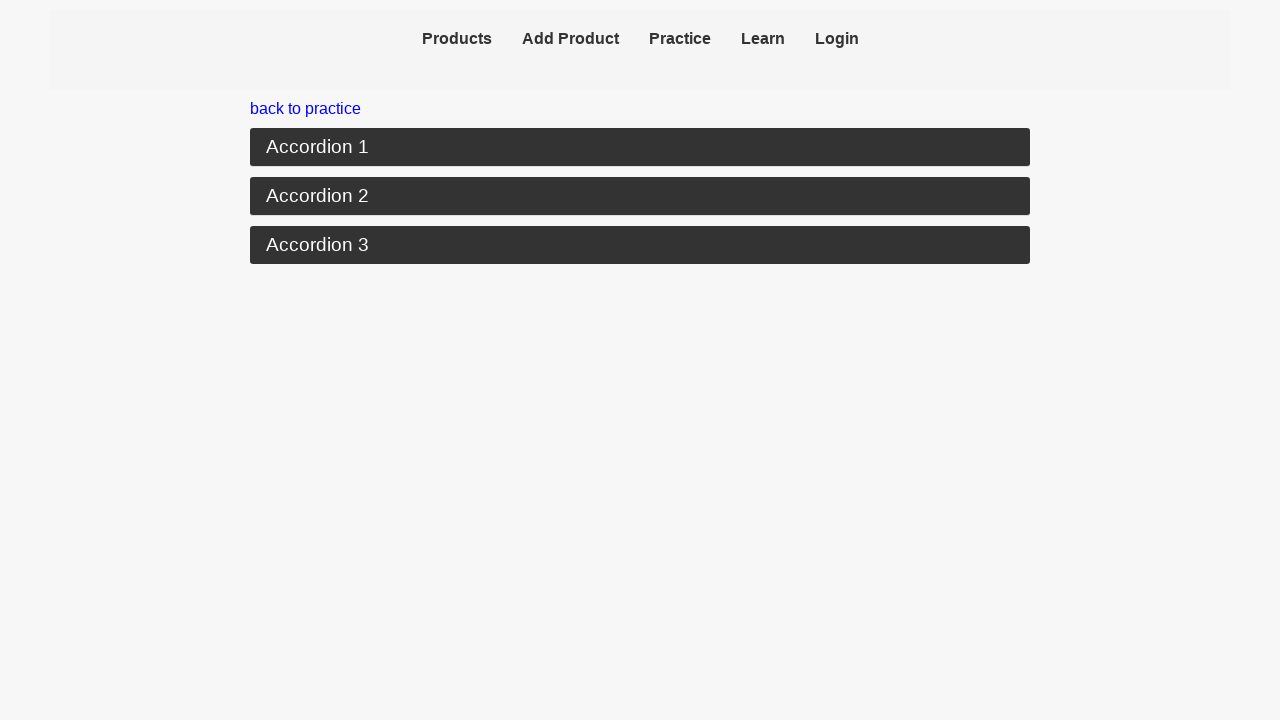

Navigated to practice accordions page
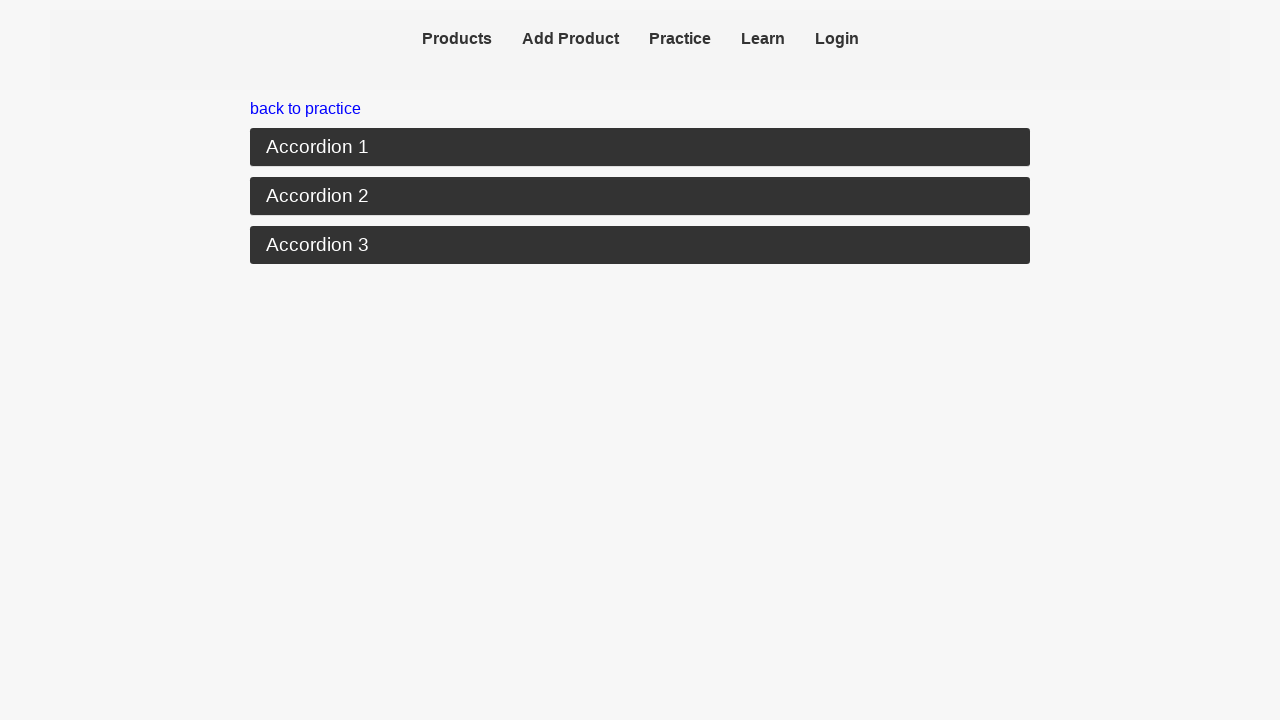

Clicked Accordion 2 button to expand it at (640, 196) on button:text-is('Accordion 2')
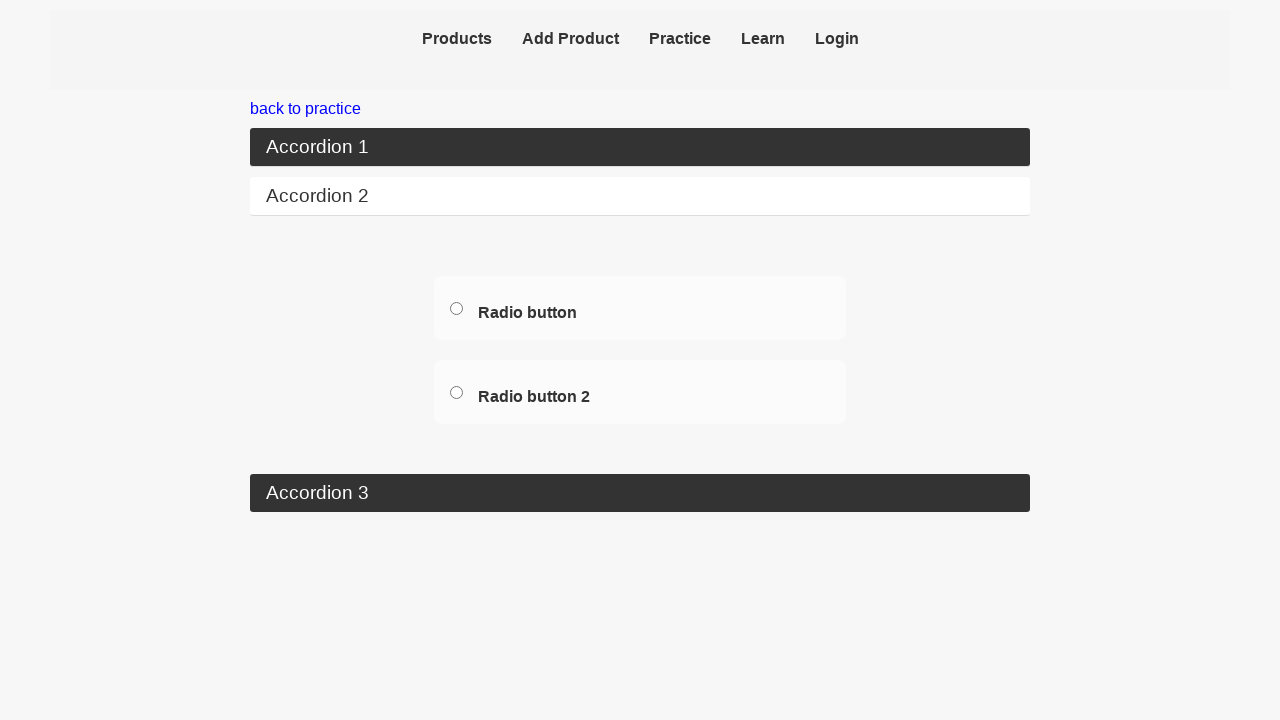

Selected radio button option1 at (456, 308) on [data-testid=option1]
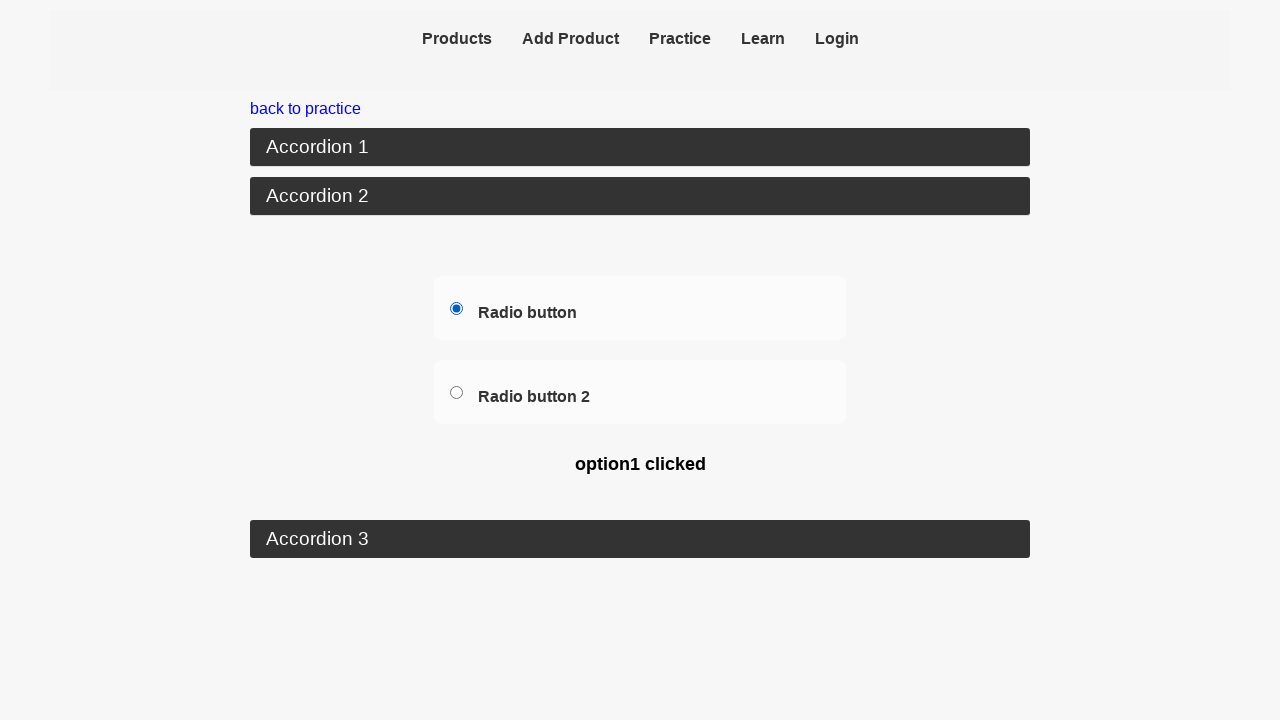

Verified option1 is selected by confirming 'option1 clicked' message appears
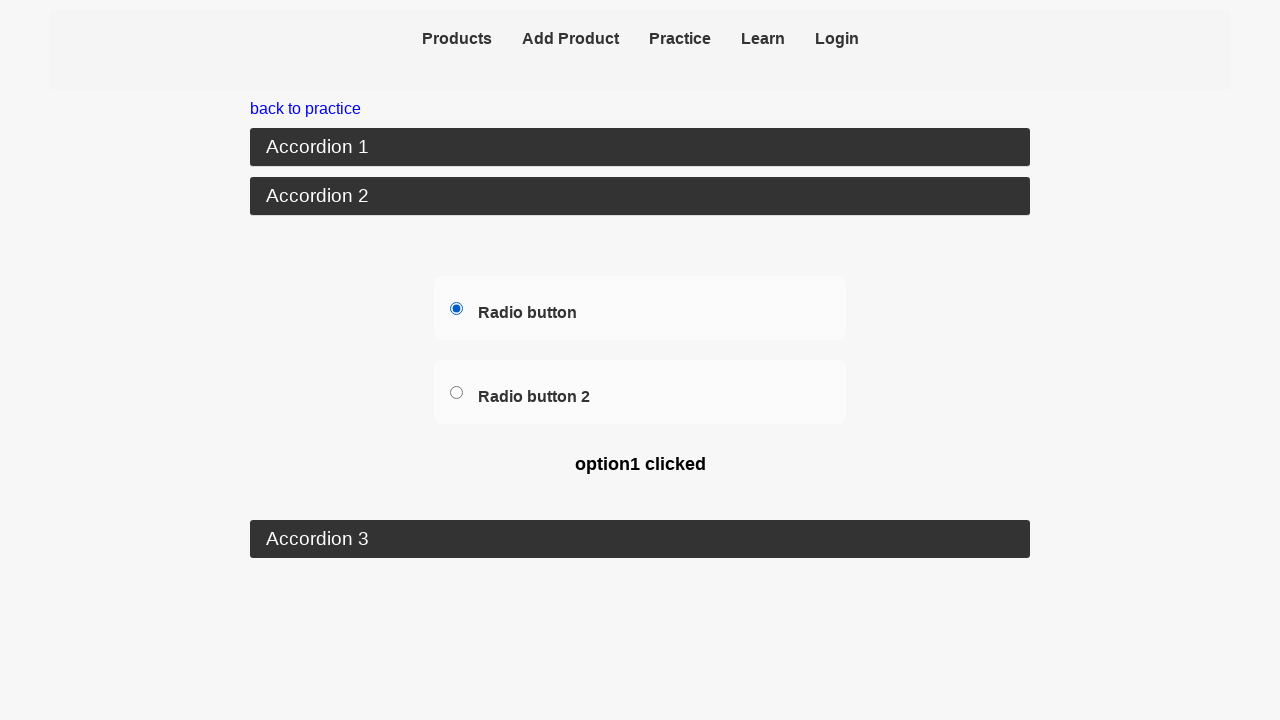

Selected radio button option2 at (456, 392) on [data-testid=option2]
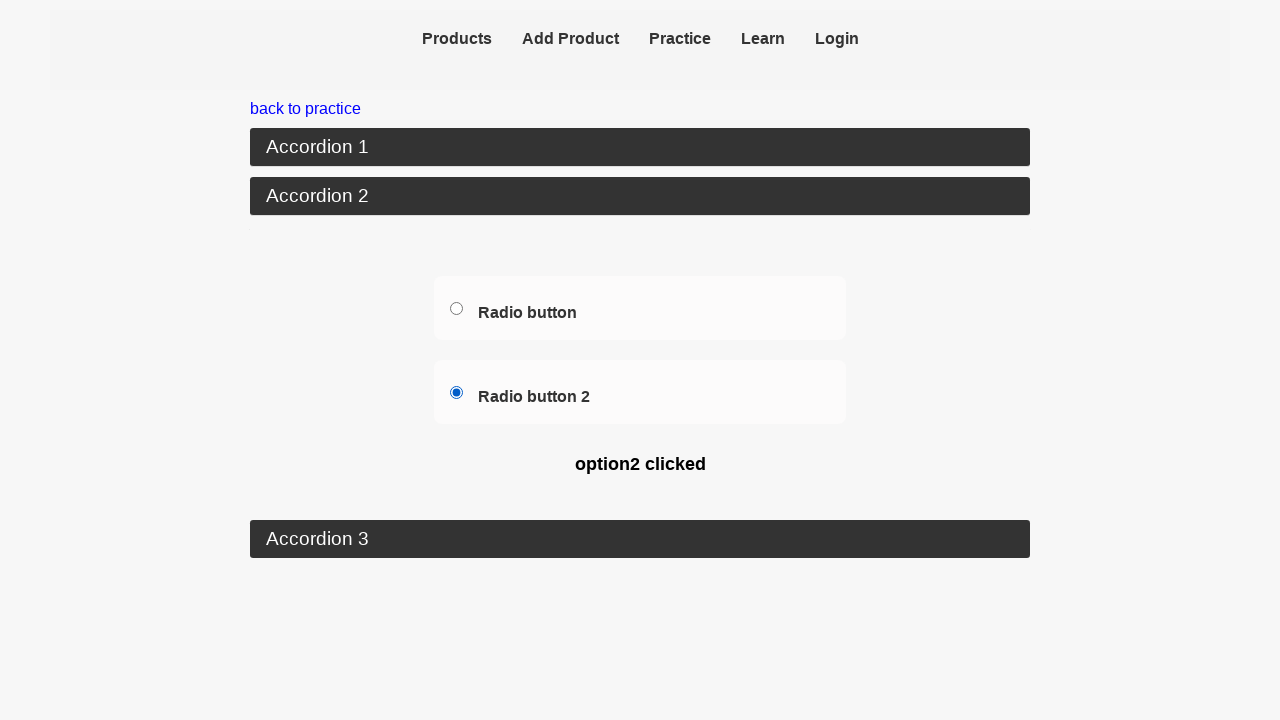

Verified option2 is selected by confirming 'option2 clicked' message appears
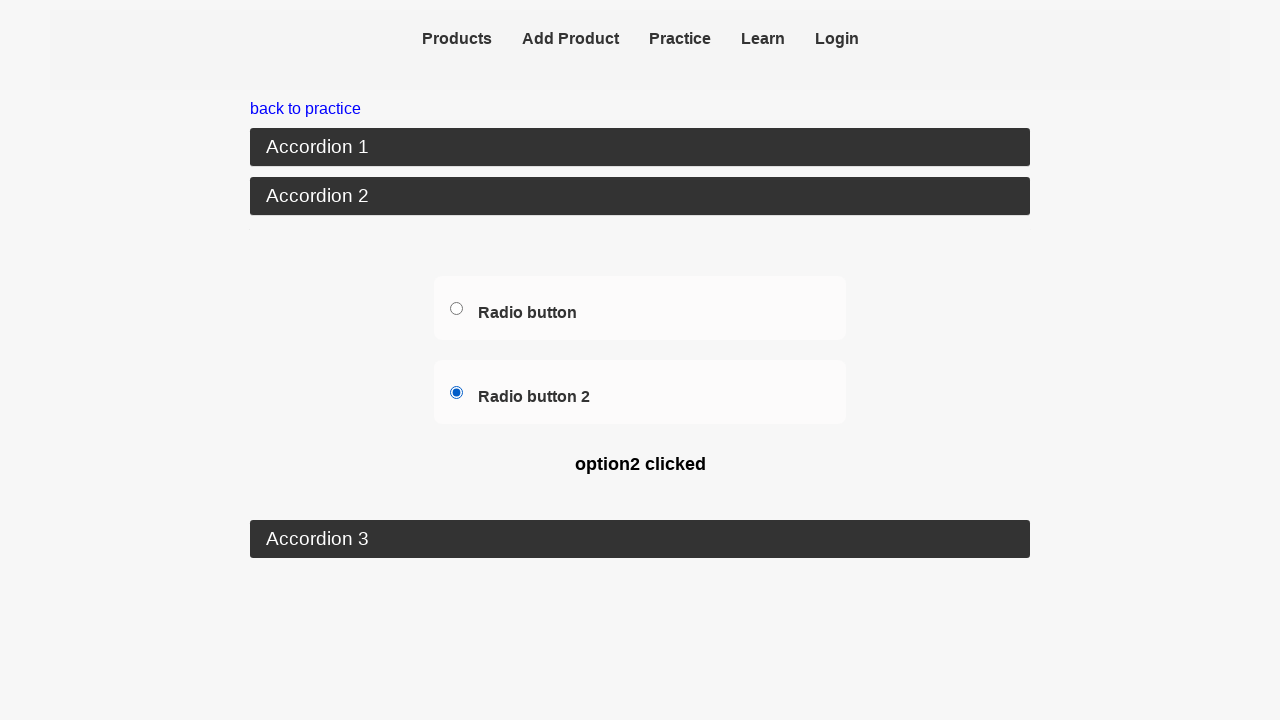

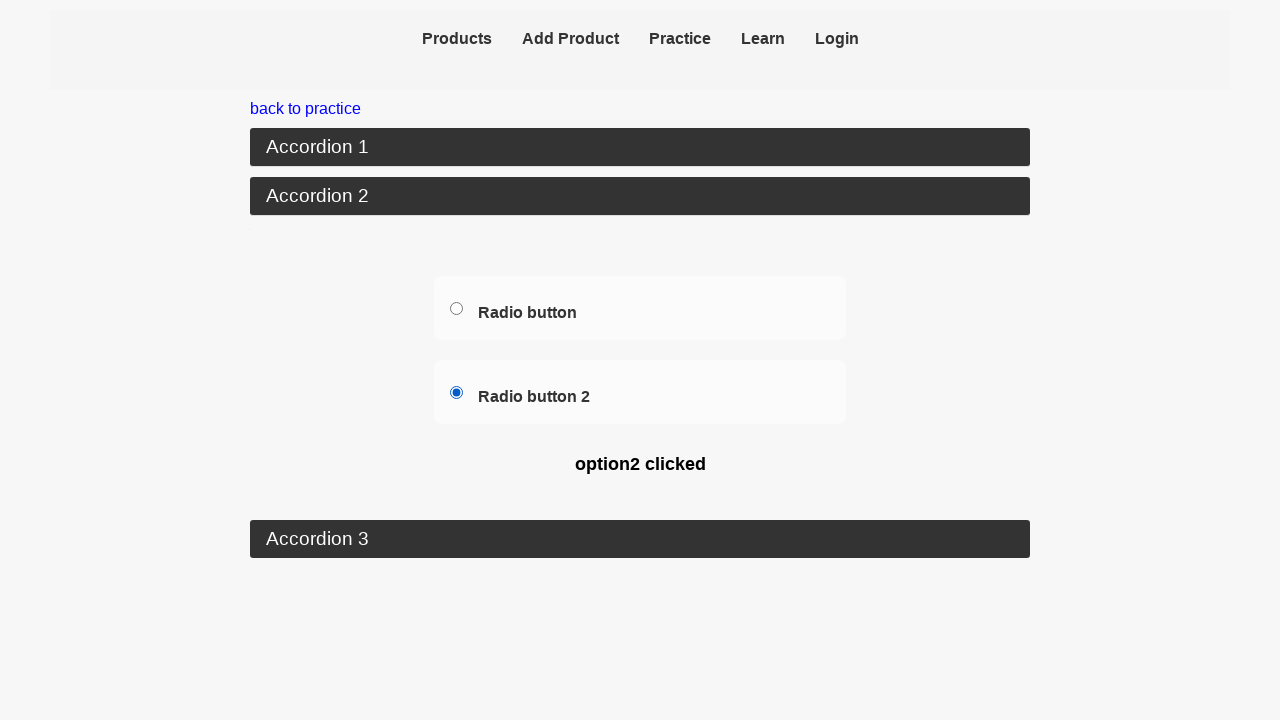